Tests registration form validation by submitting a password that is too short and verifying password length error messages

Starting URL: https://alada.vn/tai-khoan/dang-ky.html

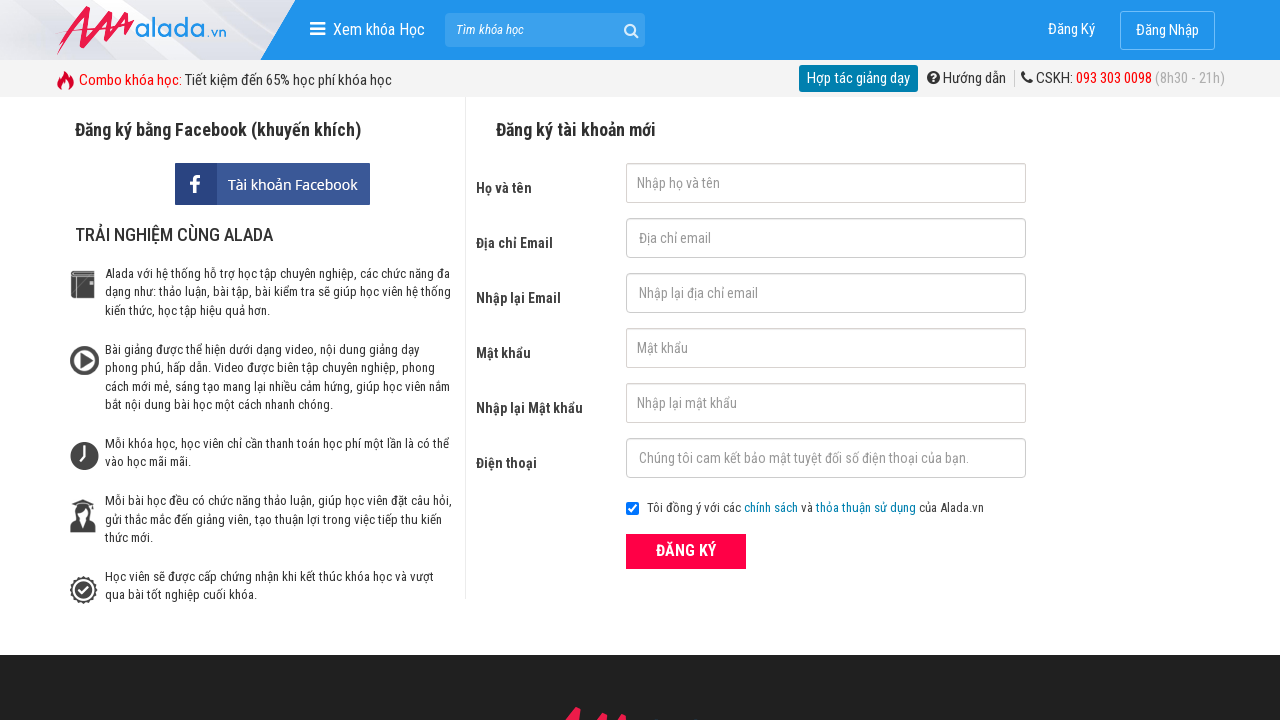

Filled first name field with 'Tran Thi Demo' on #txtFirstname
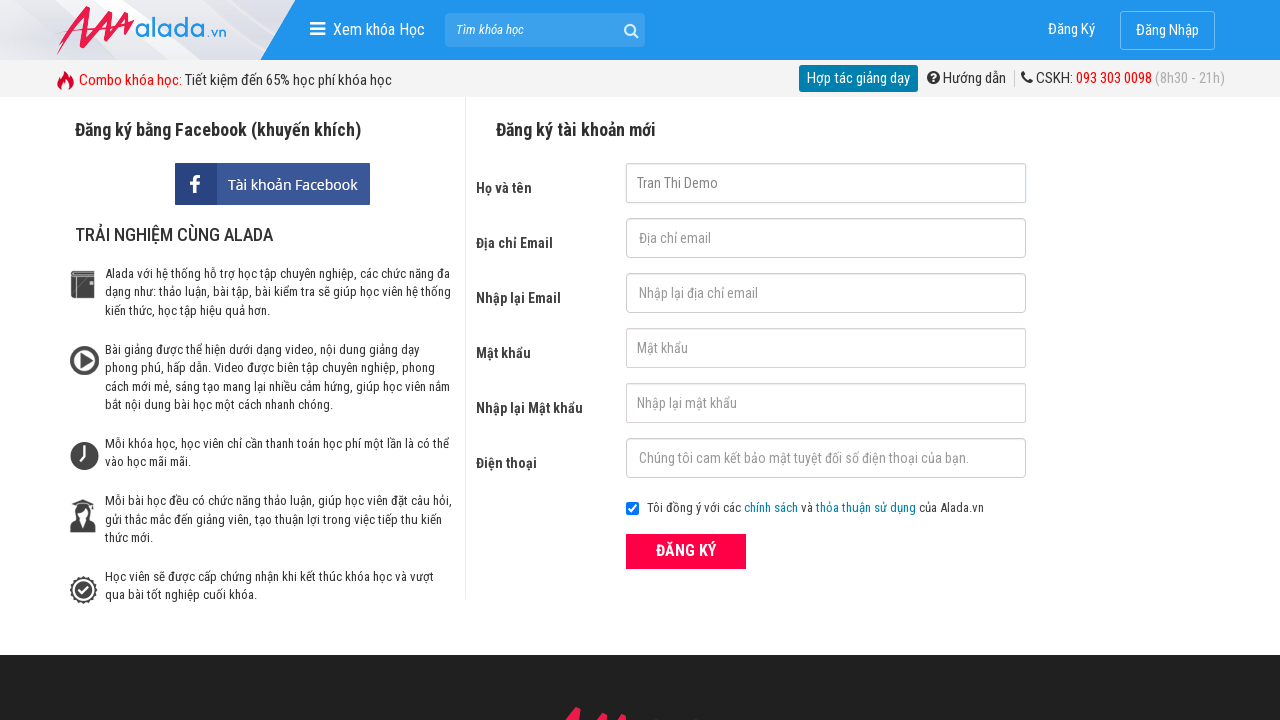

Filled email field with 'demo.user@gmail.com' on #txtEmail
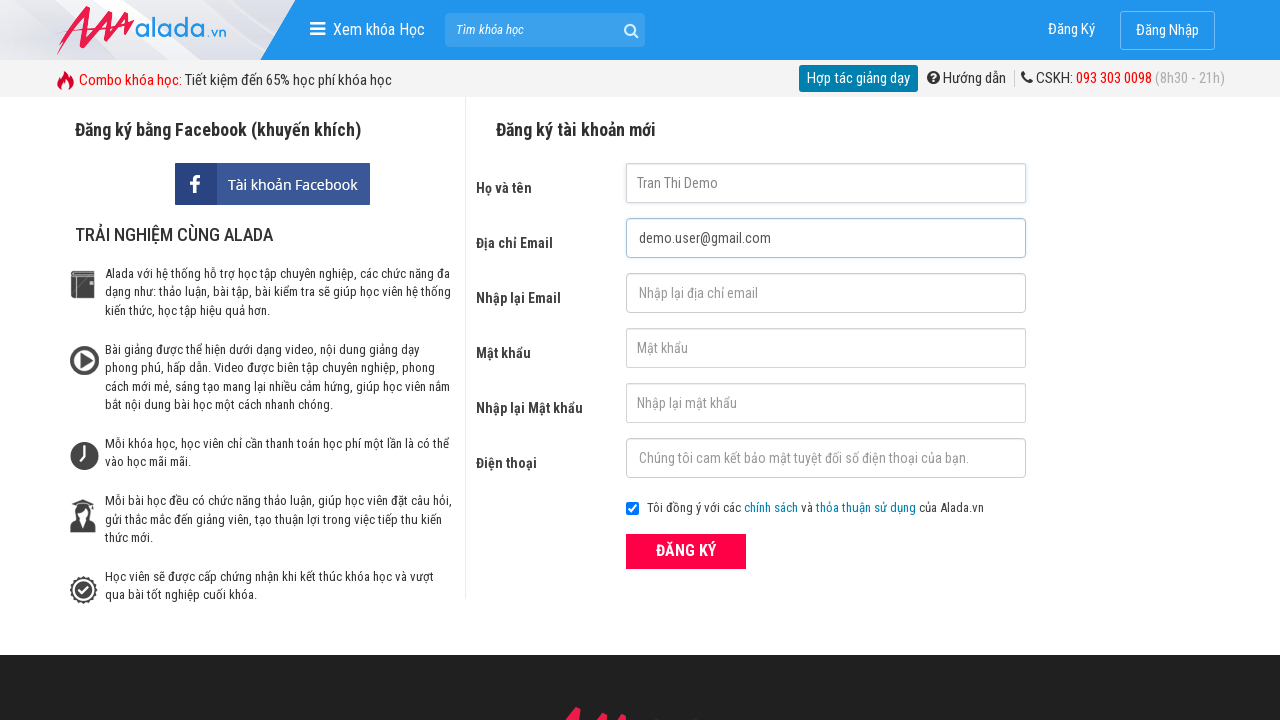

Filled confirm email field with 'demo.user@gmail.com' on #txtCEmail
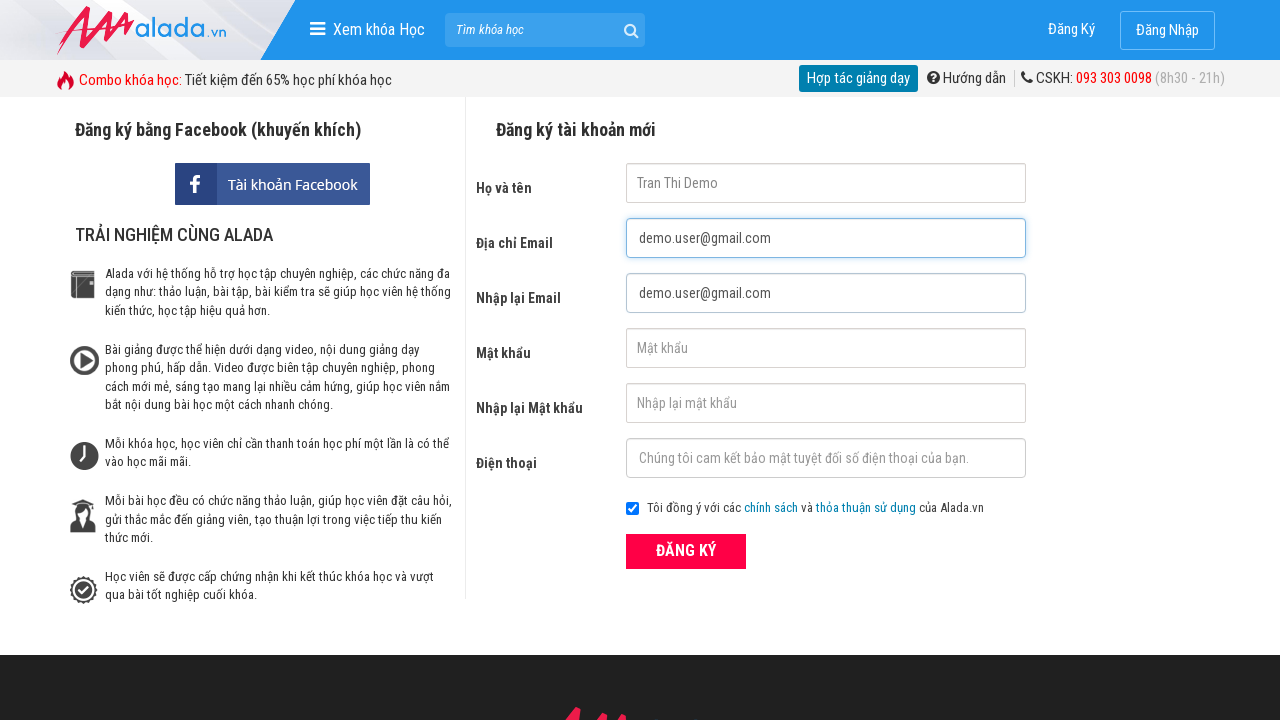

Filled password field with short password '1234' on #txtPassword
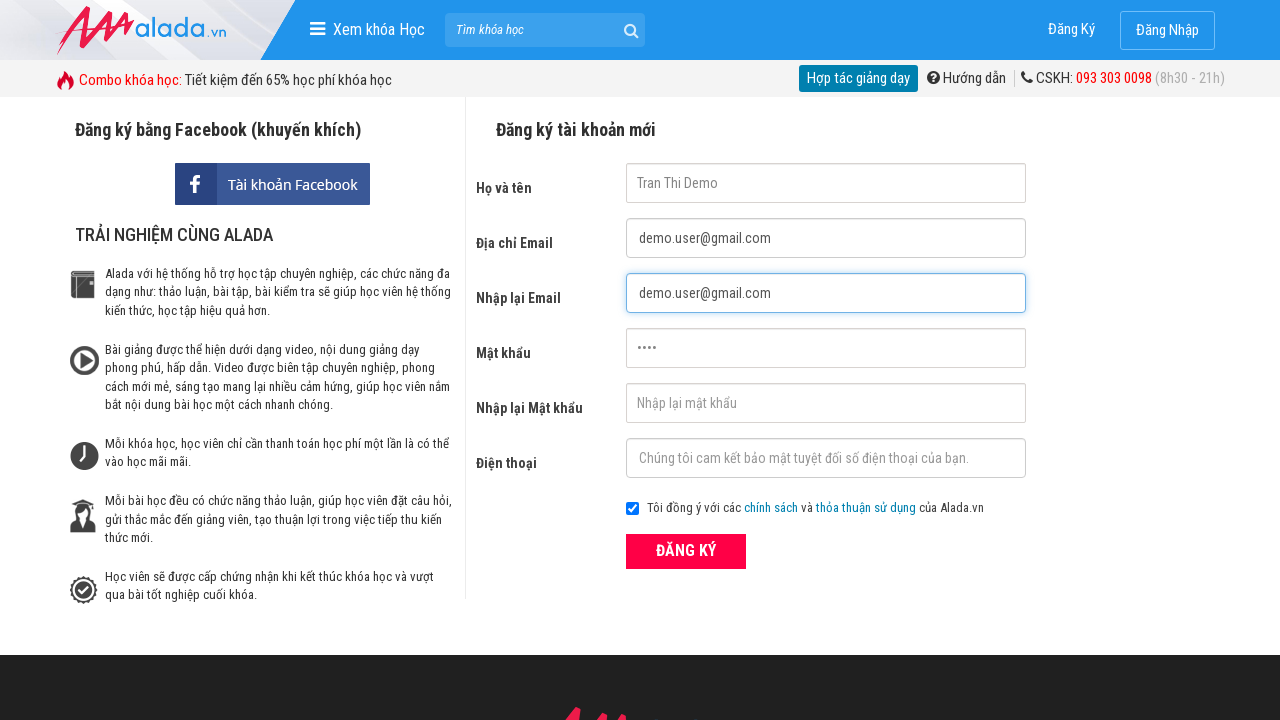

Filled confirm password field with '1234' on #txtCPassword
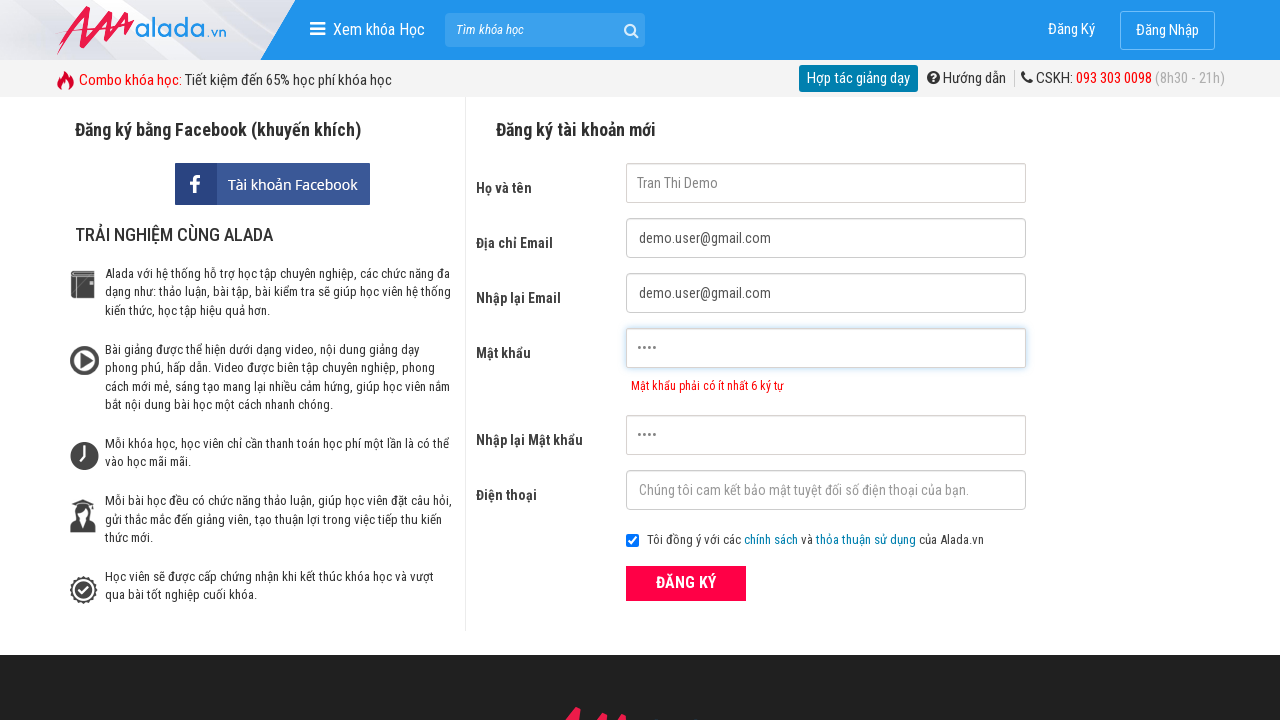

Filled phone field with '0369276478' on #txtPhone
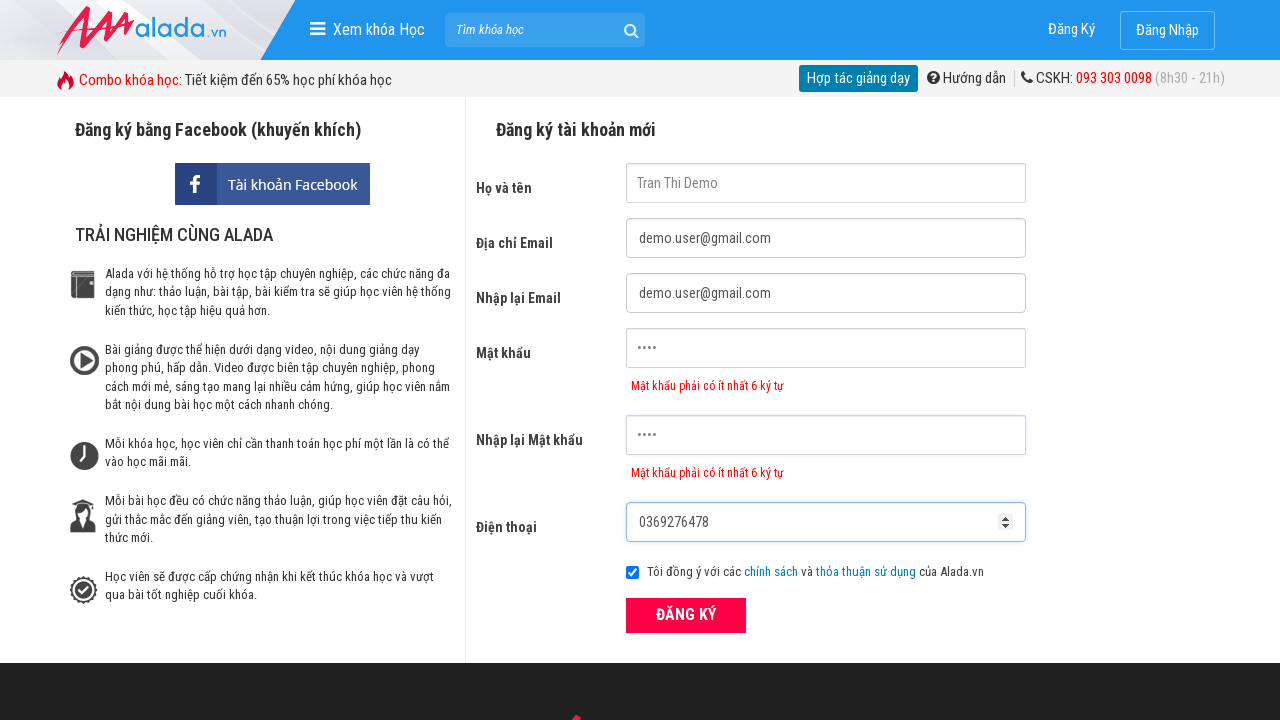

Clicked register button to submit form at (686, 615) on xpath=//div[@class='field_btn']//button[text()='ĐĂNG KÝ']
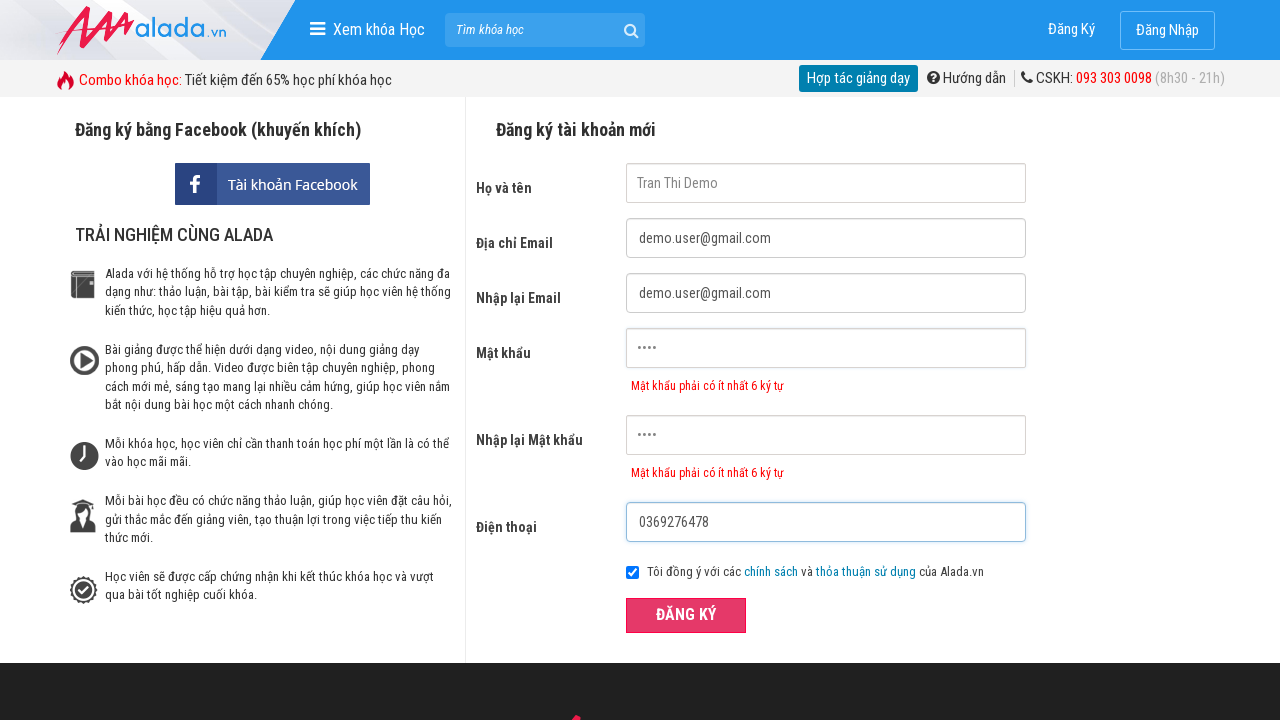

Password error message appeared
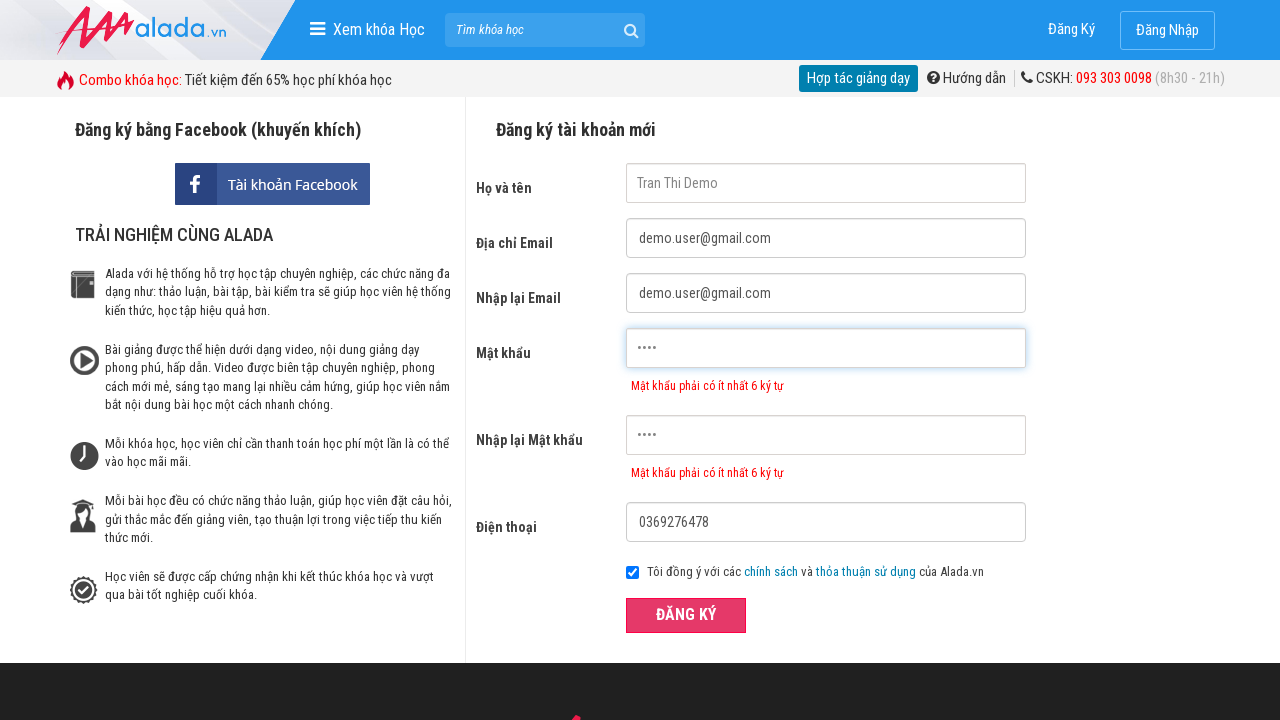

Verified password error message: 'Mật khẩu phải có ít nhất 6 ký tự'
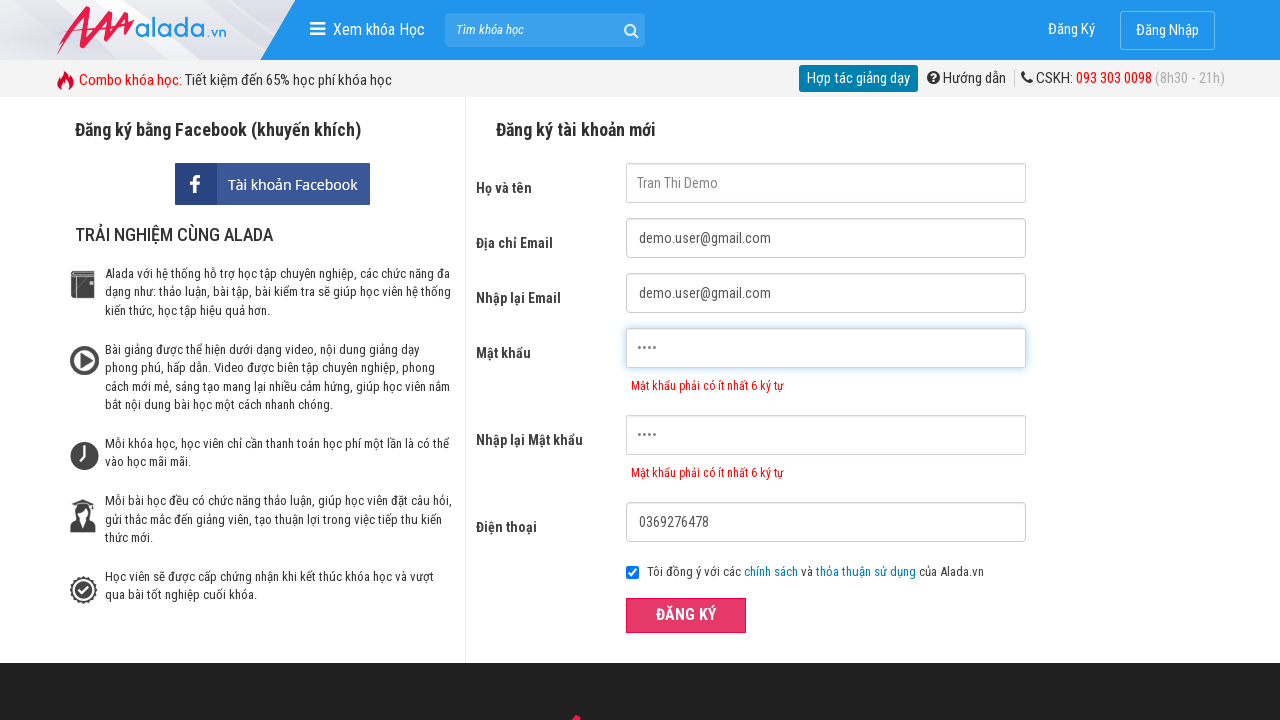

Verified confirm password error message: 'Mật khẩu phải có ít nhất 6 ký tự'
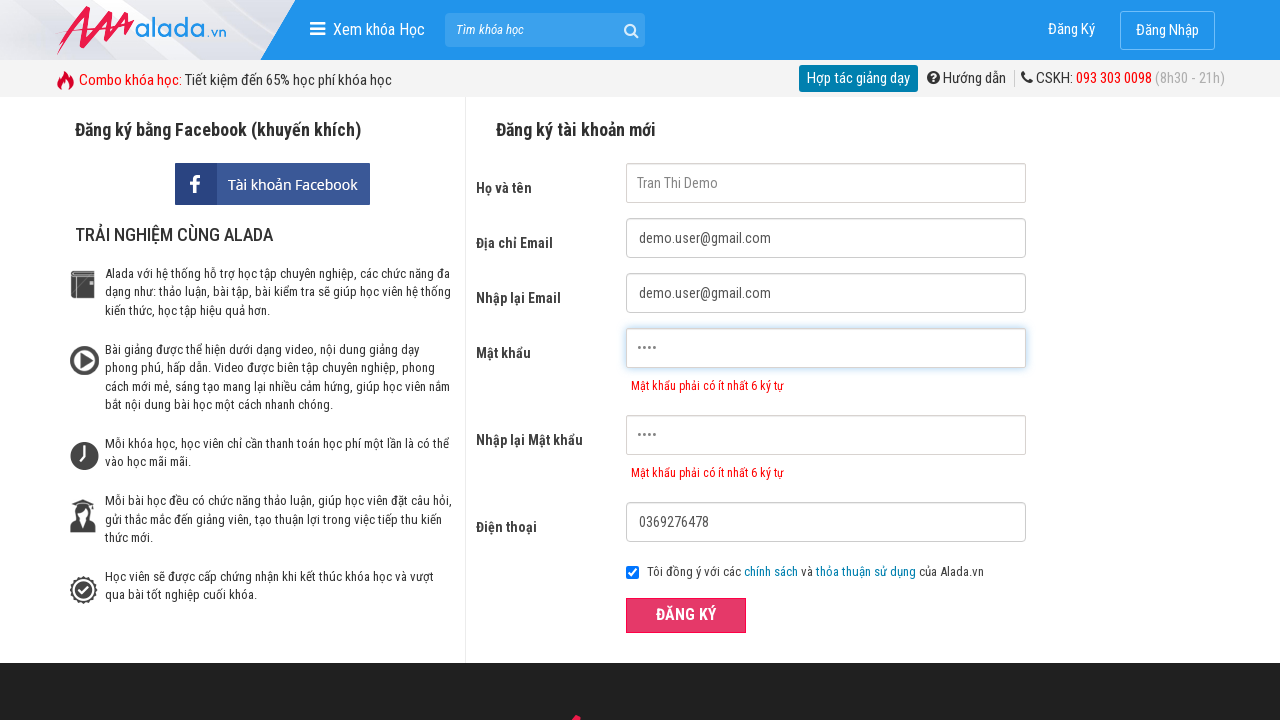

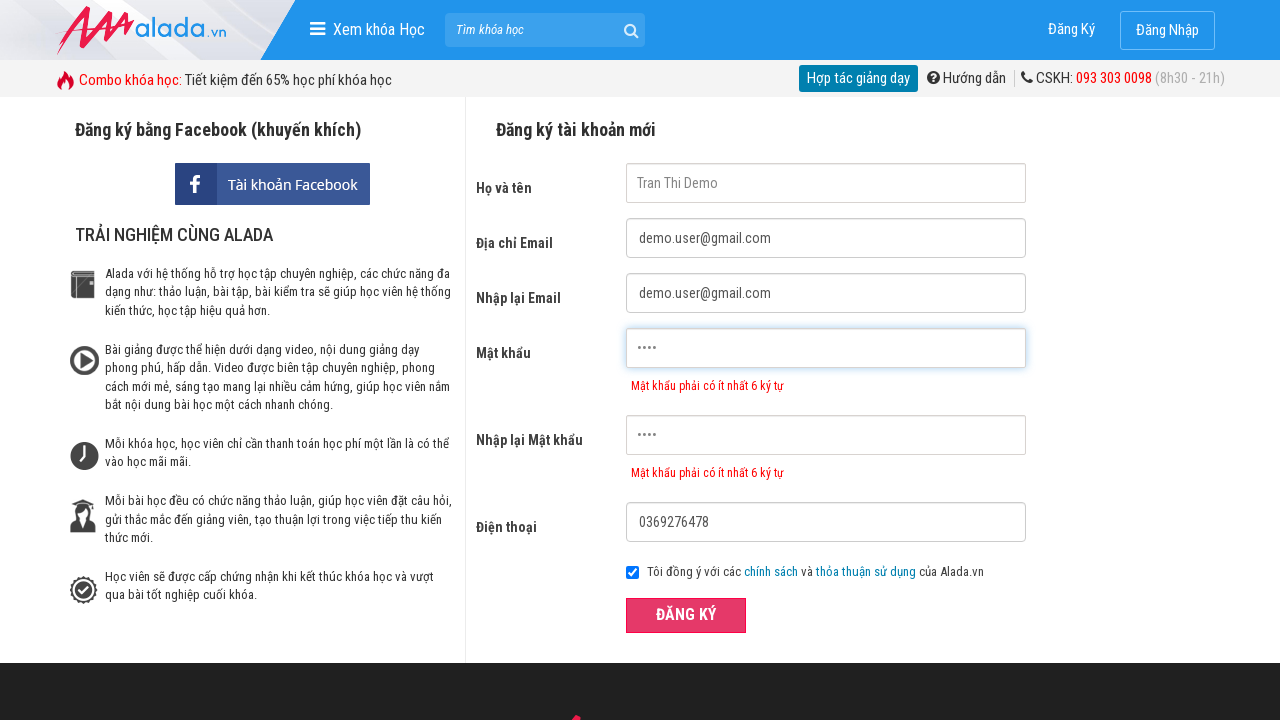